Tests browser window handling by opening multiple new tabs and windows through button clicks

Starting URL: https://demoqa.com/browser-windows

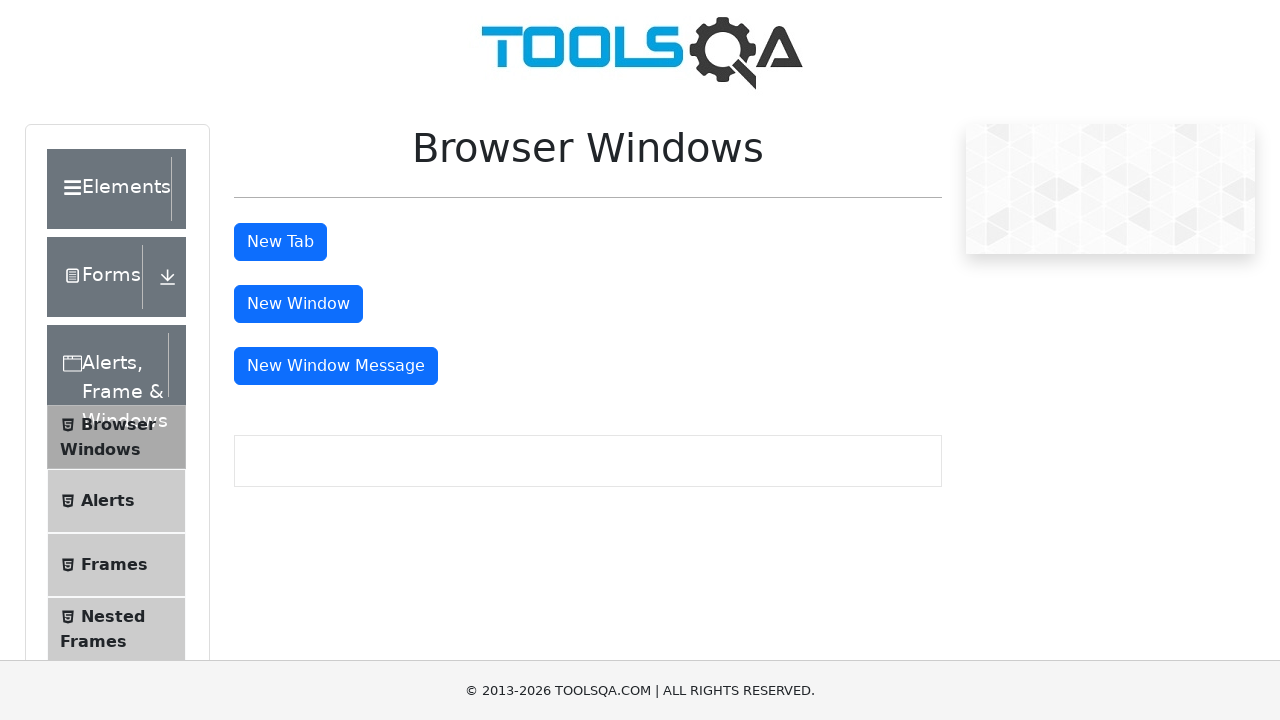

Clicked tab button to open new tab at (280, 242) on #tabButton
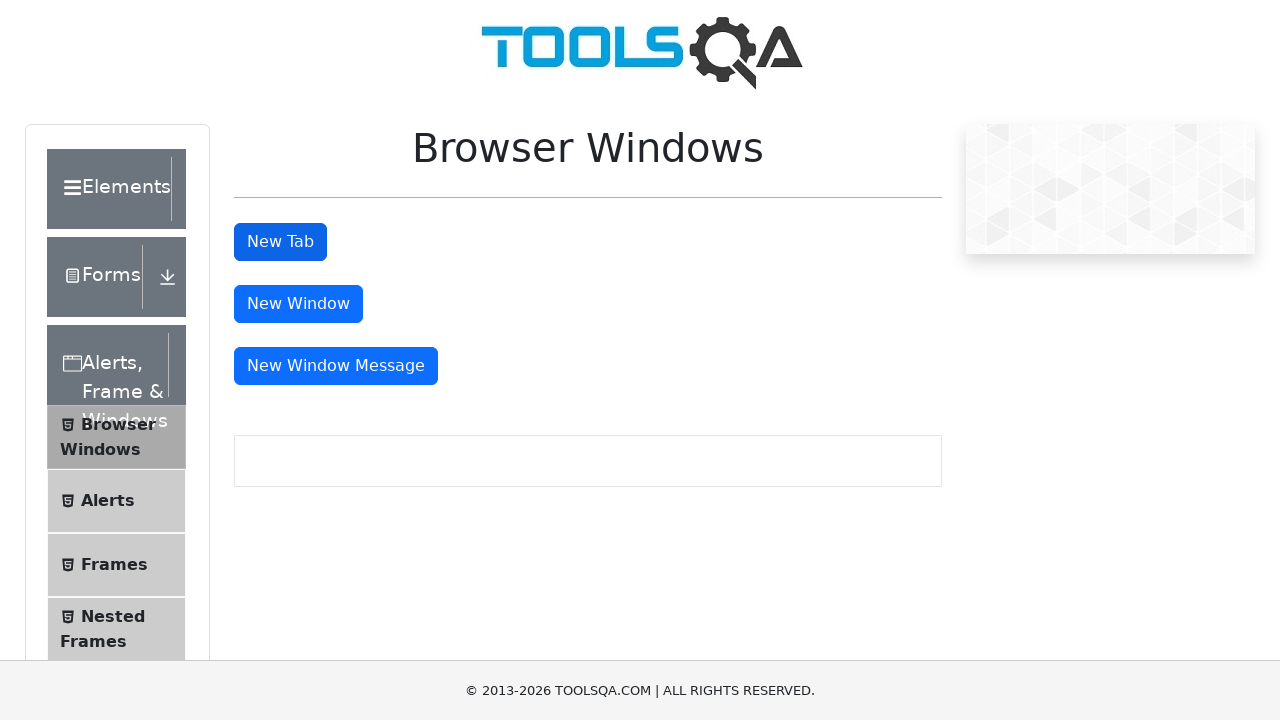

Clicked message window button to open new window at (336, 366) on #messageWindowButton
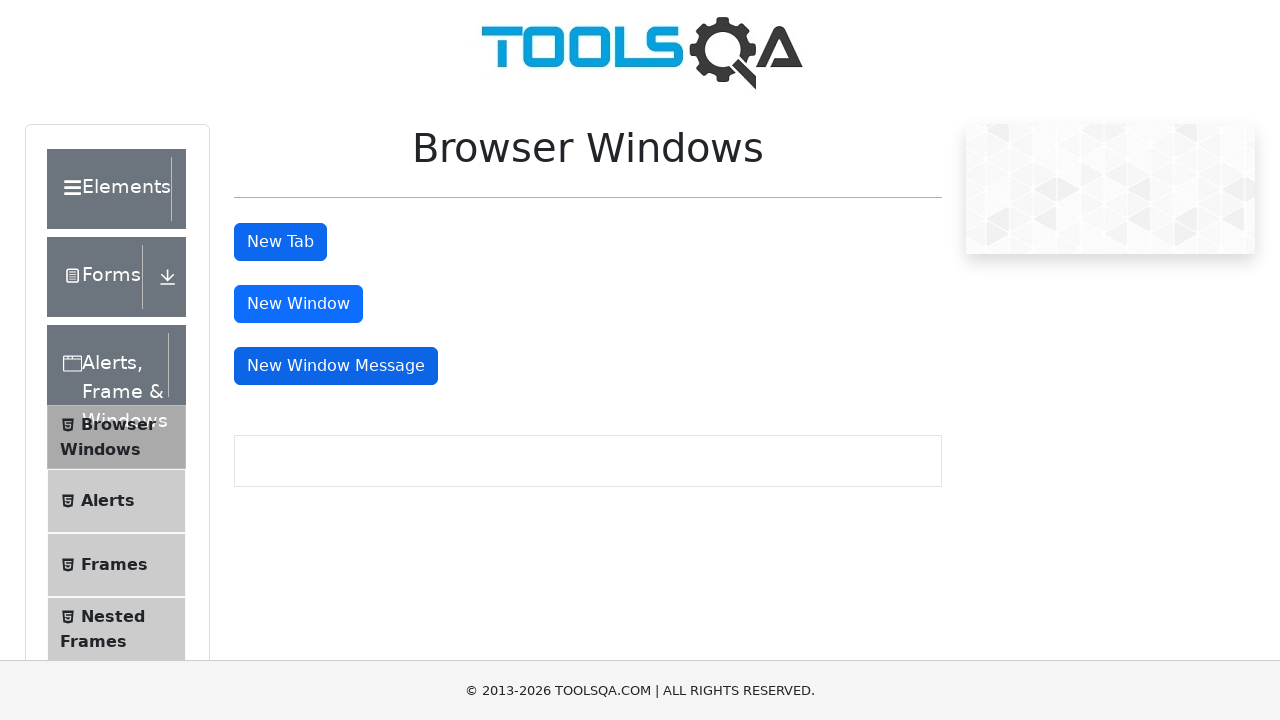

Clicked window button (iteration 1 of 3) to open new window at (298, 304) on #windowButton
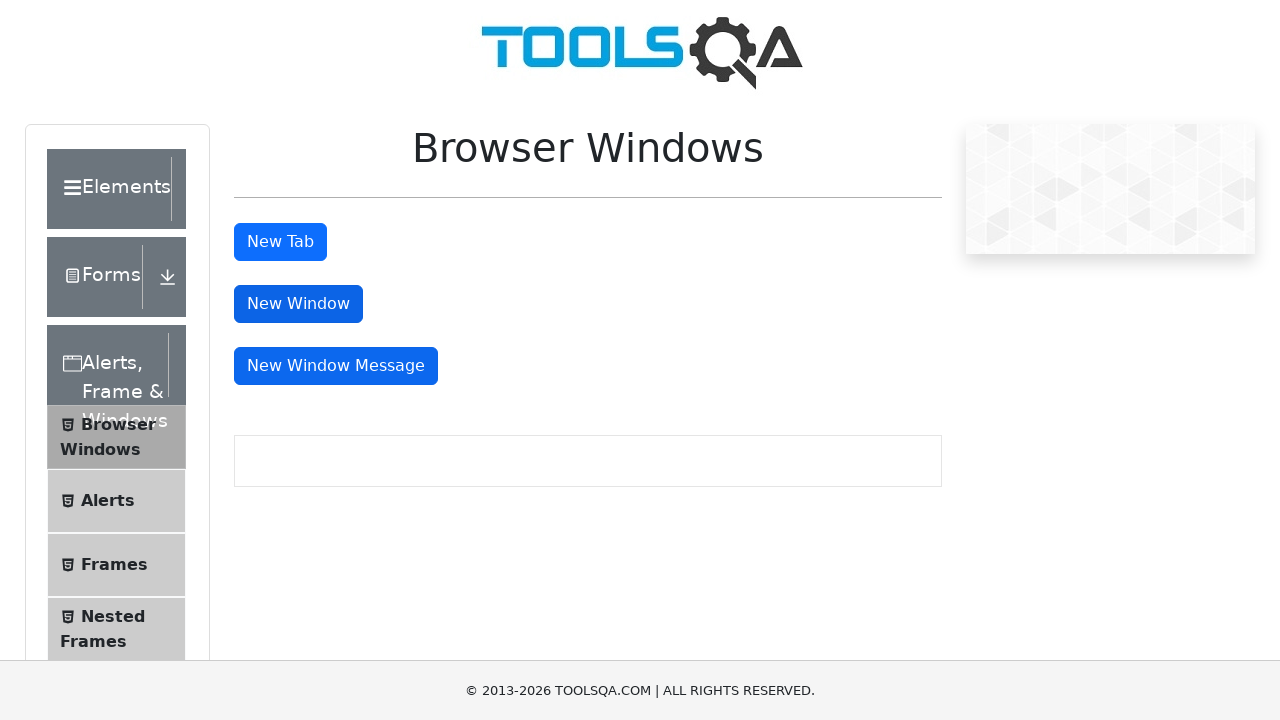

Waited 1 second before next window button click
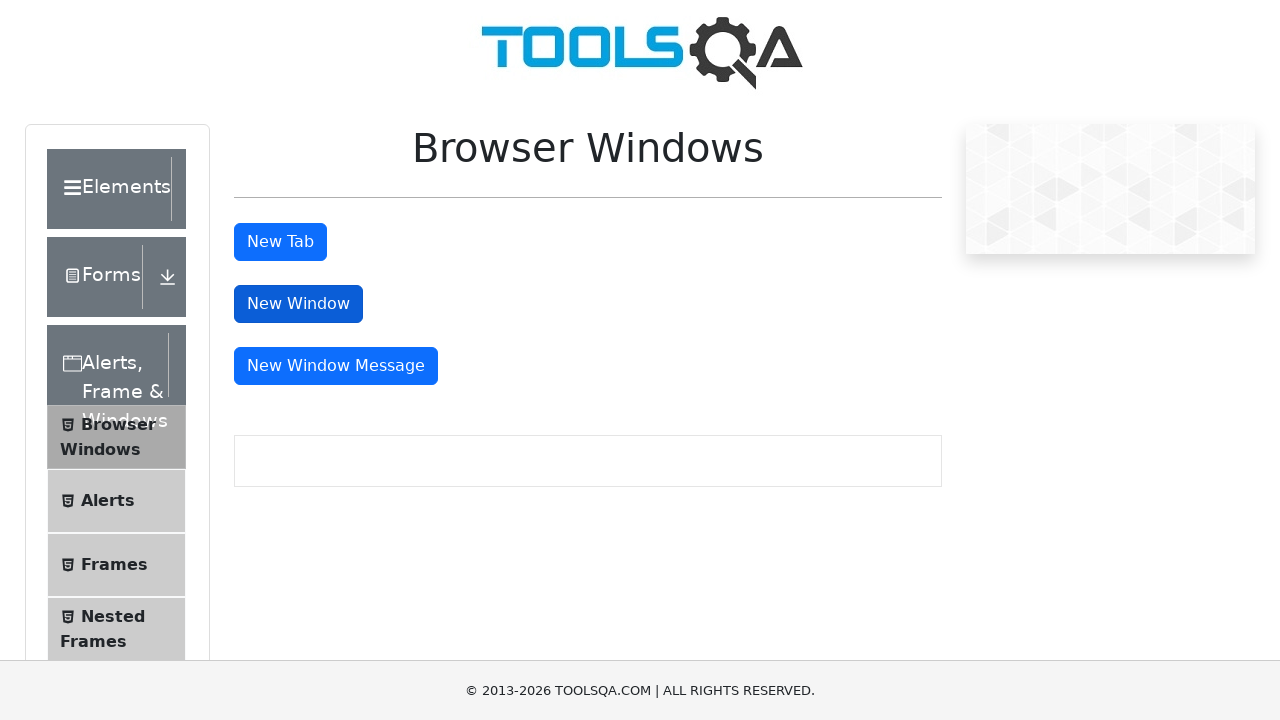

Clicked window button (iteration 2 of 3) to open new window at (298, 304) on #windowButton
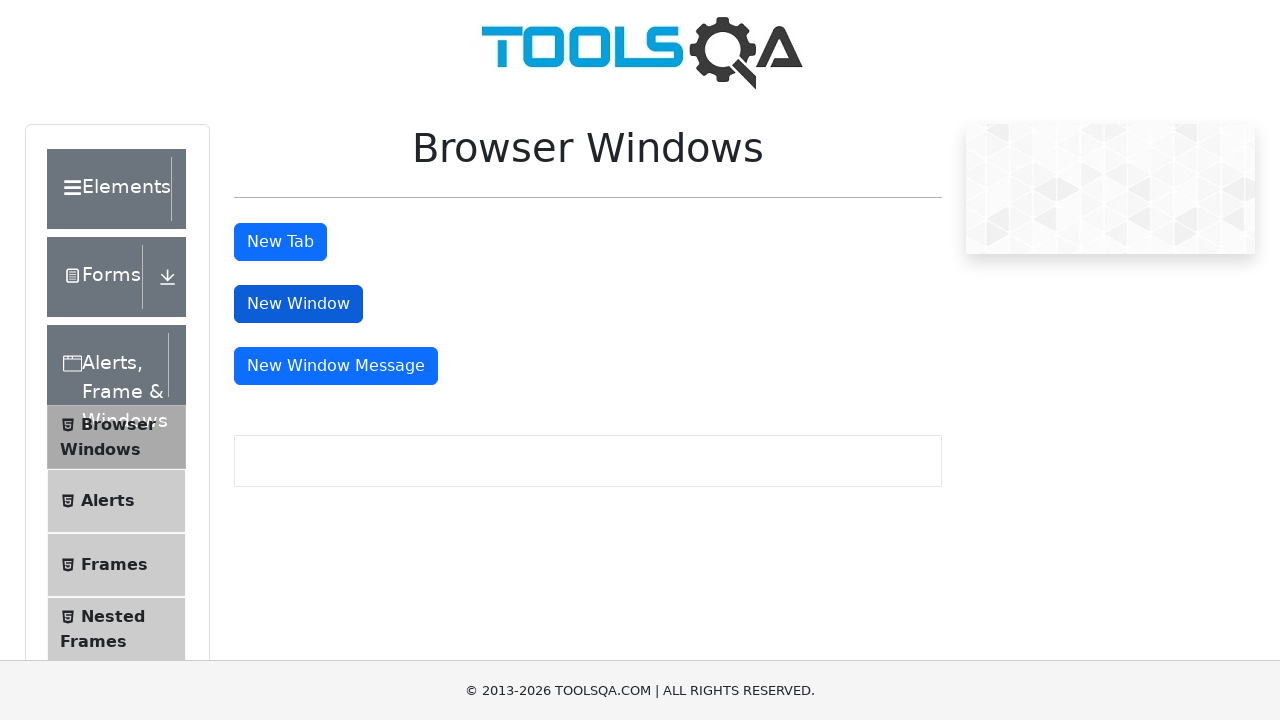

Waited 1 second before next window button click
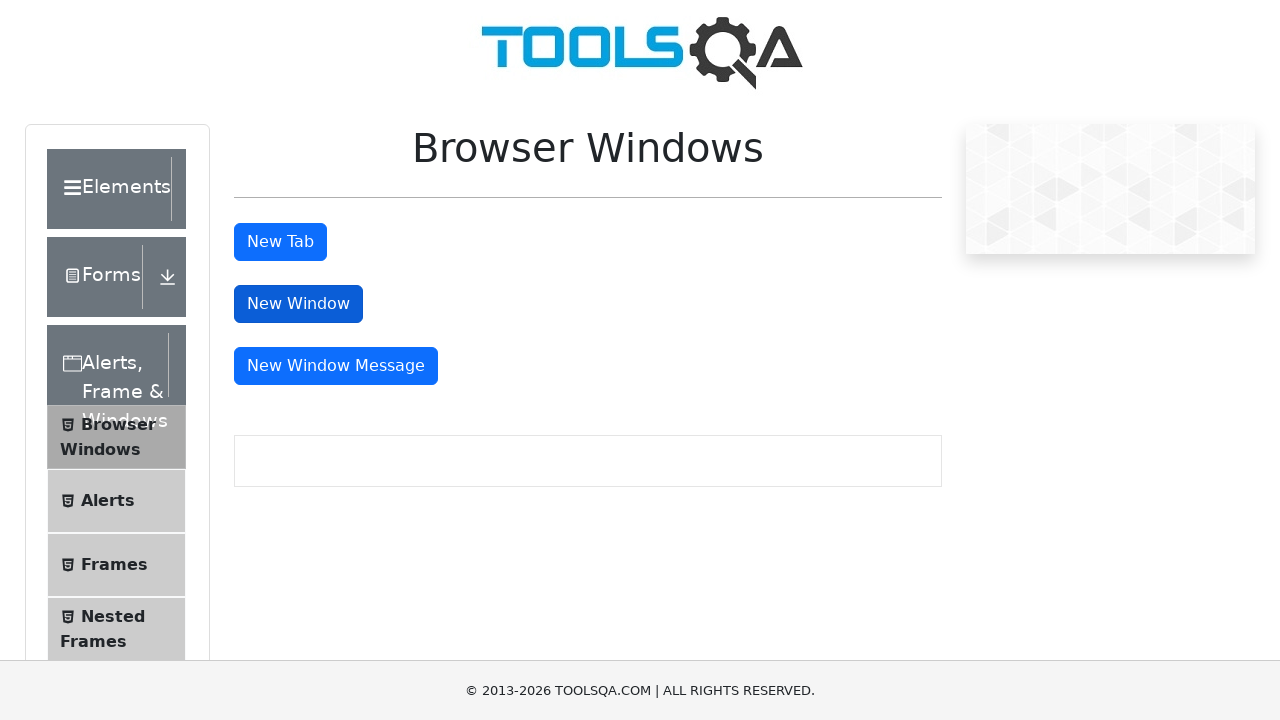

Clicked window button (iteration 3 of 3) to open new window at (298, 304) on #windowButton
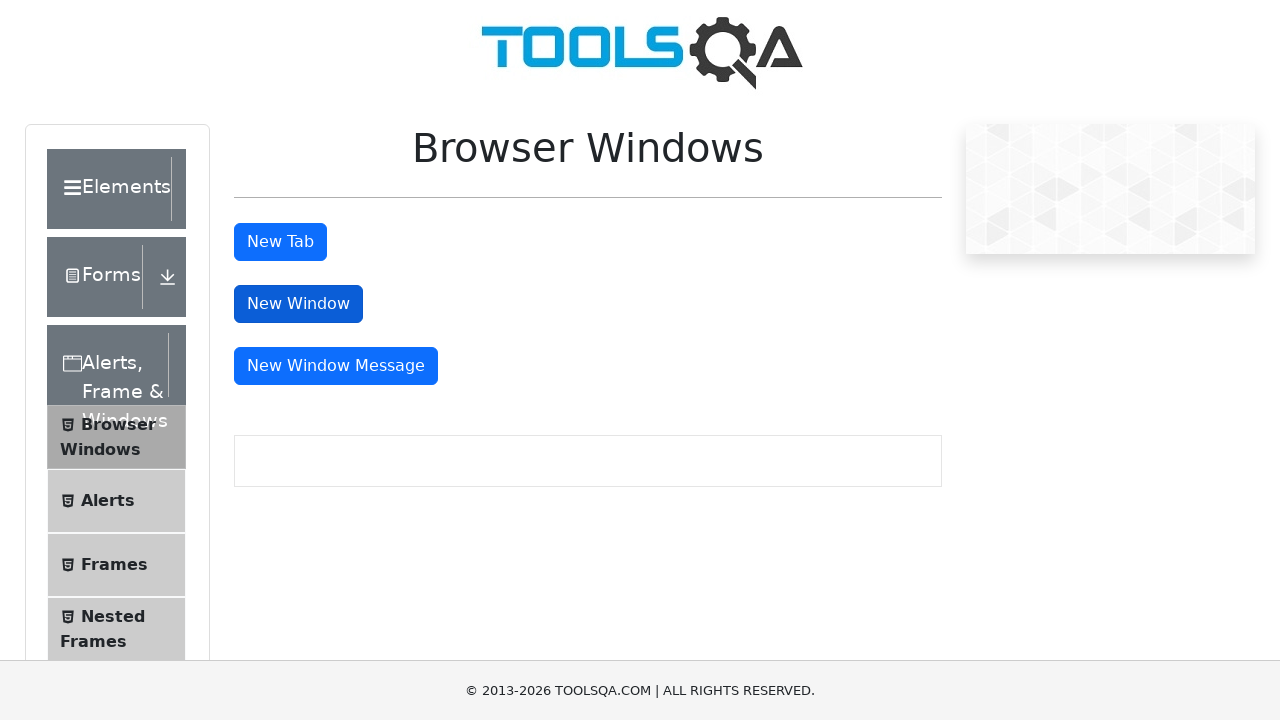

Waited 1 second before next window button click
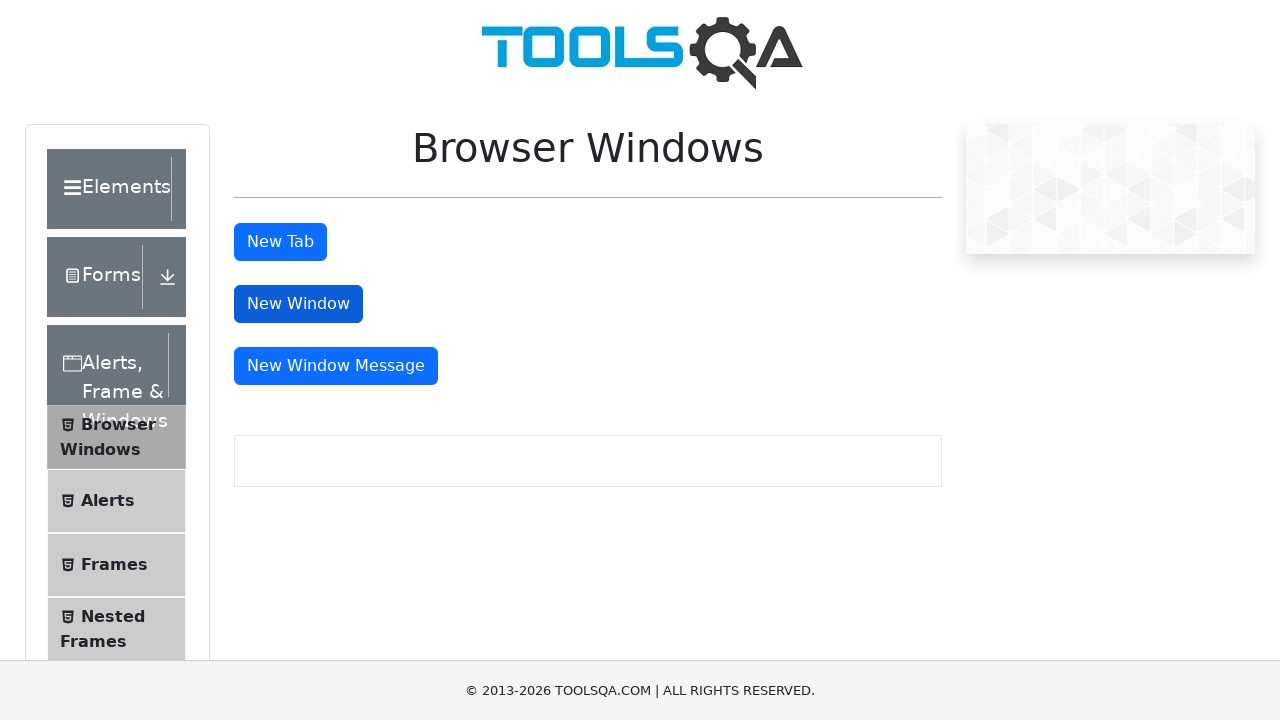

Retrieved all window/tab contexts - Total: 6
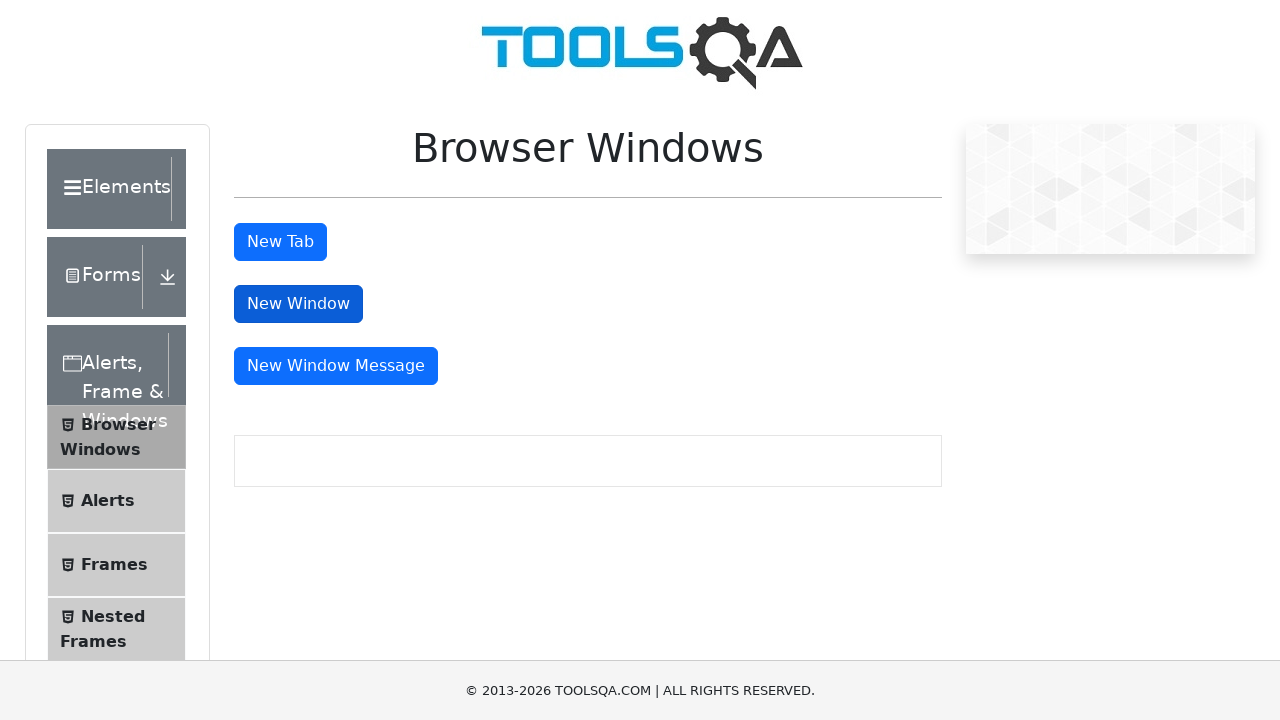

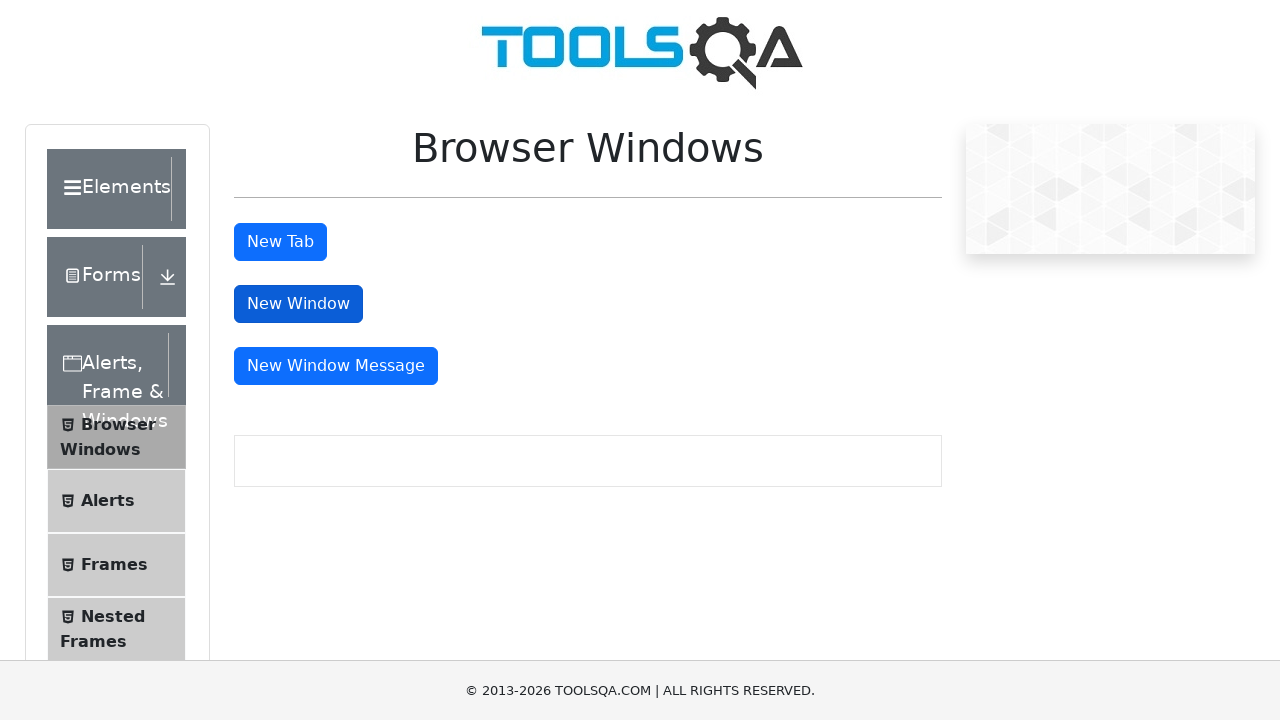